Navigates to the DemoQA homepage and verifies that a link element and the "Widgets" heading are displayed on the page.

Starting URL: https://demoqa.com/

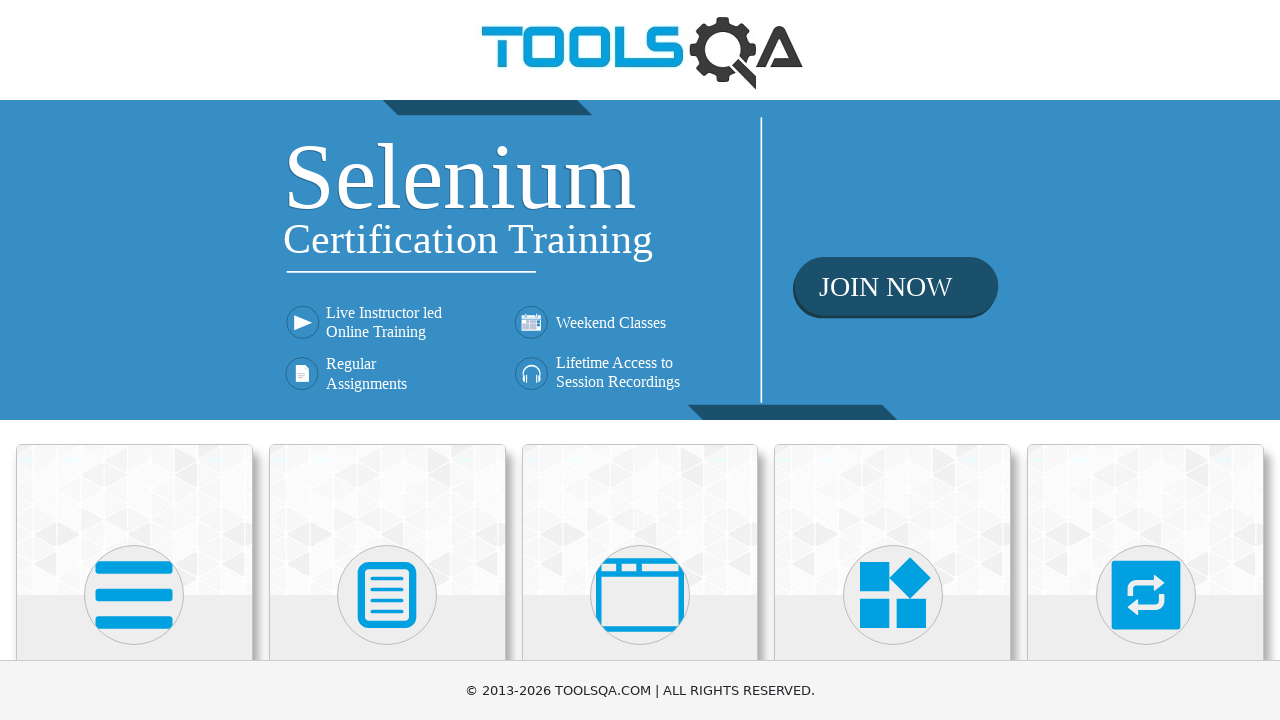

Navigated to DemoQA homepage
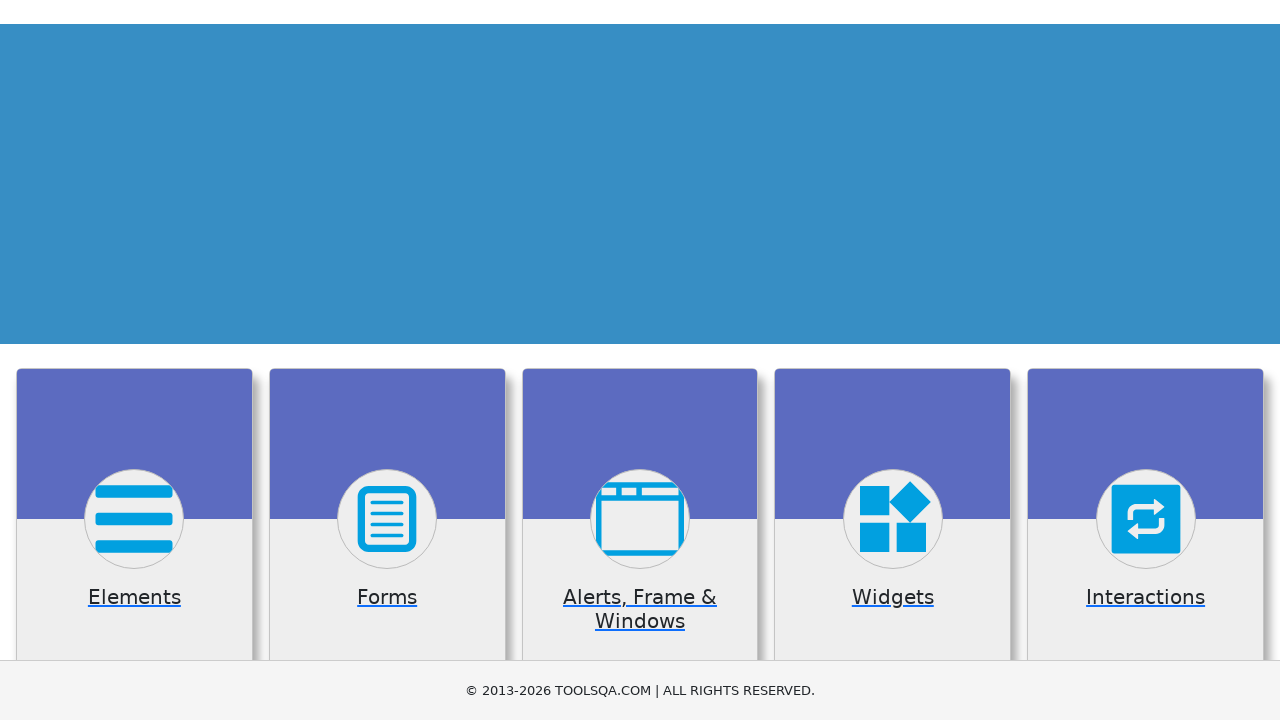

Waited for link element with target='_blank' to become visible
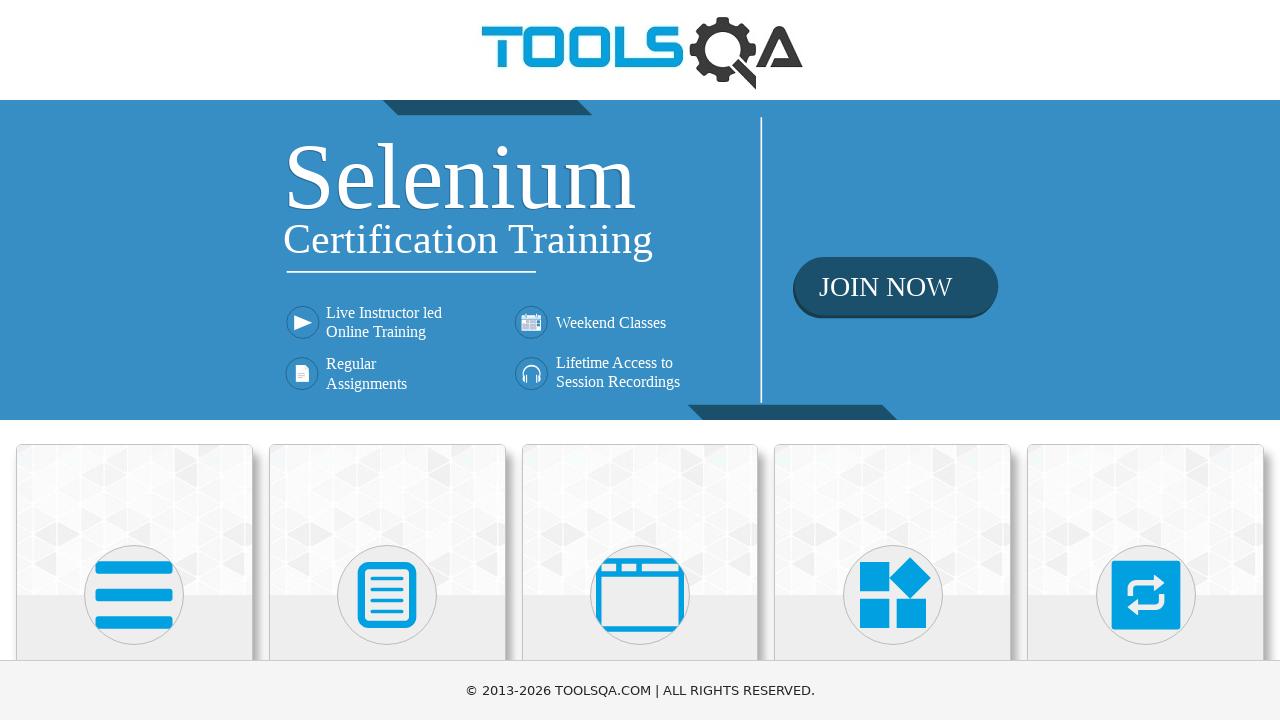

Verified link element visibility
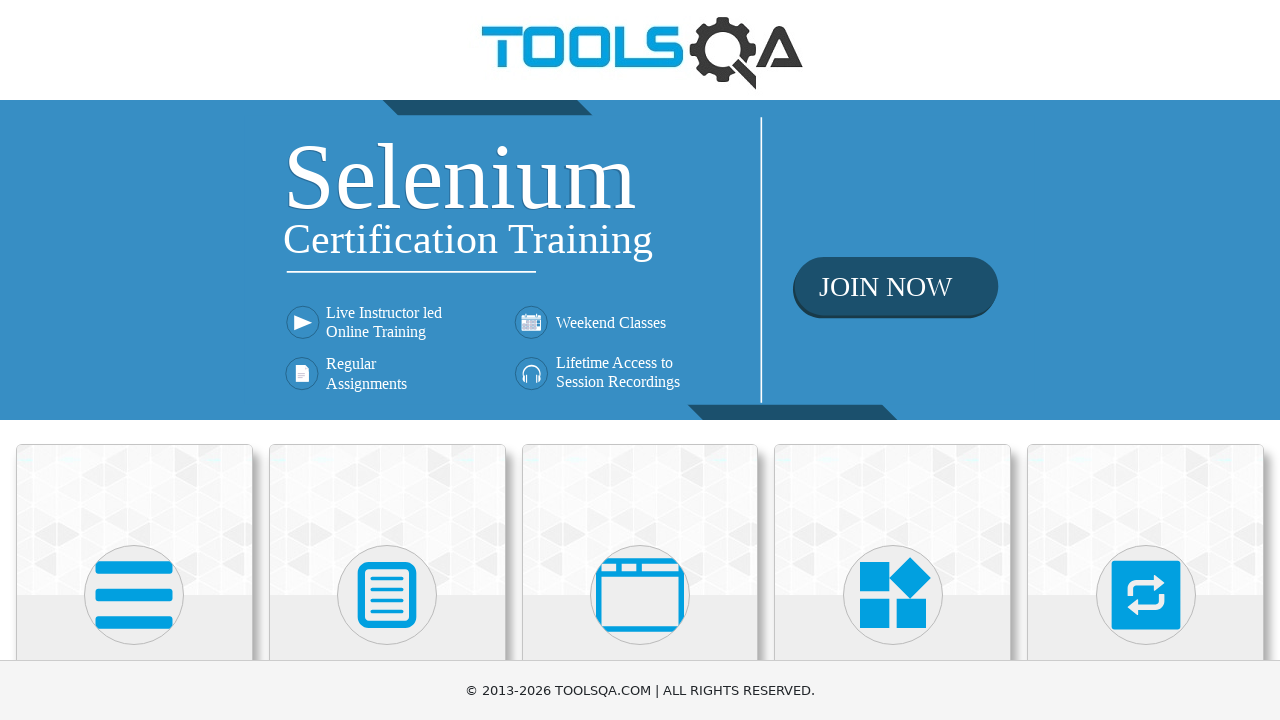

Verified 'Widgets' heading is displayed on the page
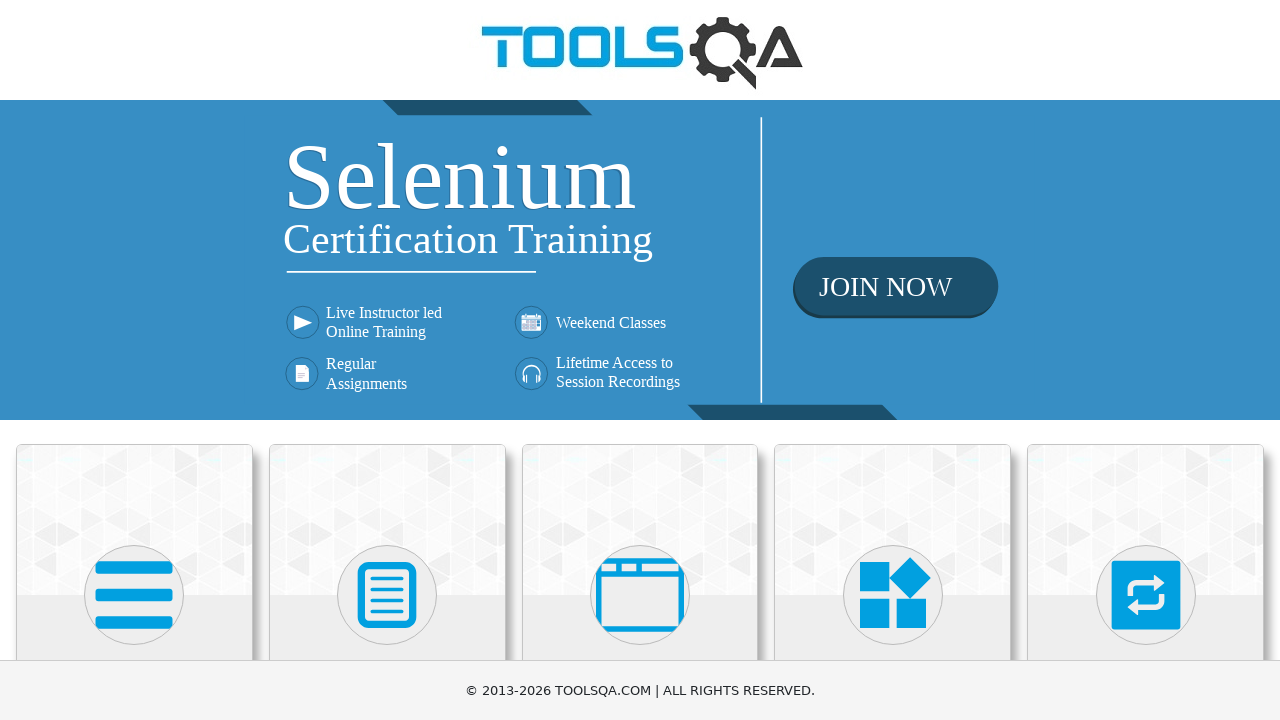

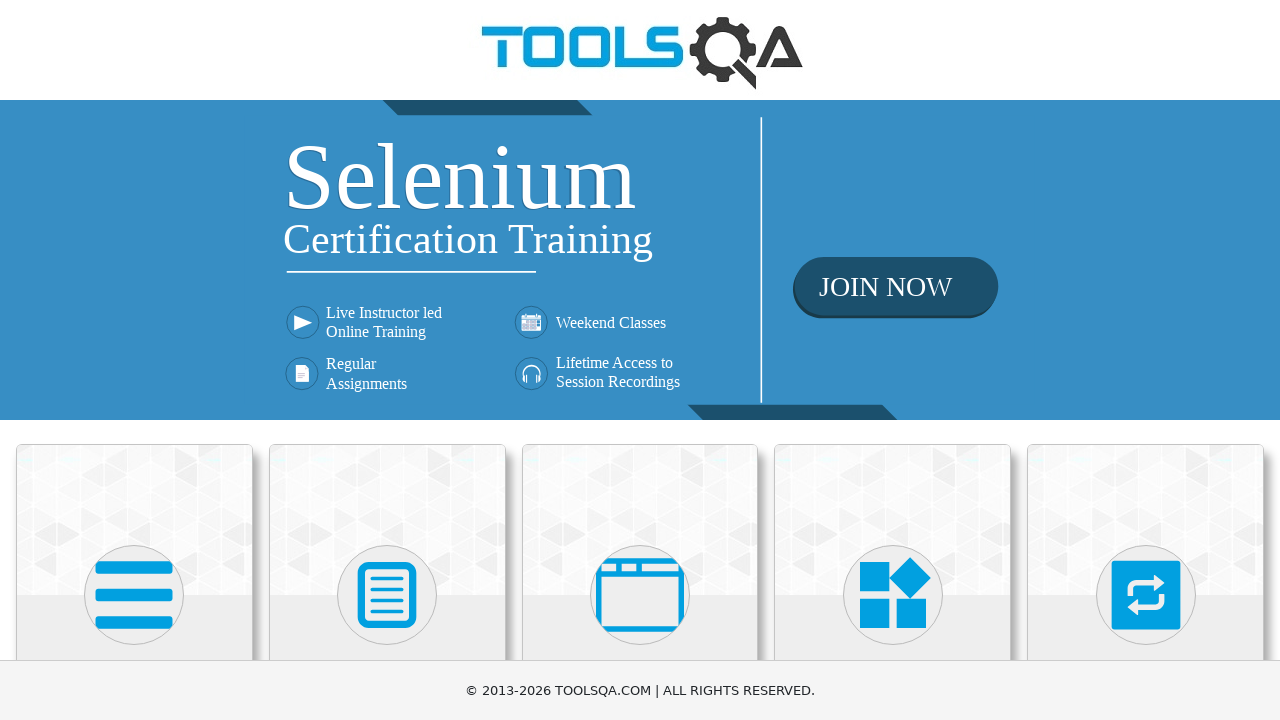